Tests text box form functionality by filling in full name, email, current address, and permanent address fields, then submitting the form

Starting URL: https://demoqa.com/text-box

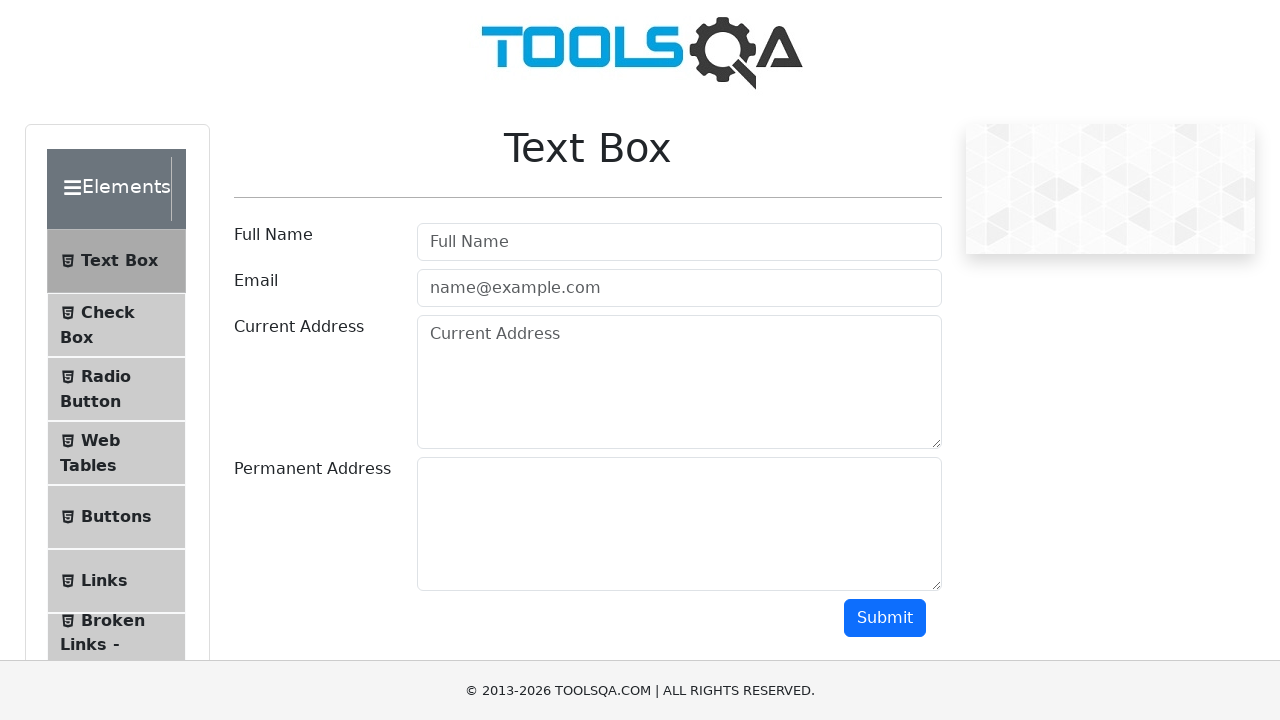

Filled Full Name field with 'Monkey' on input[placeholder='Full Name']
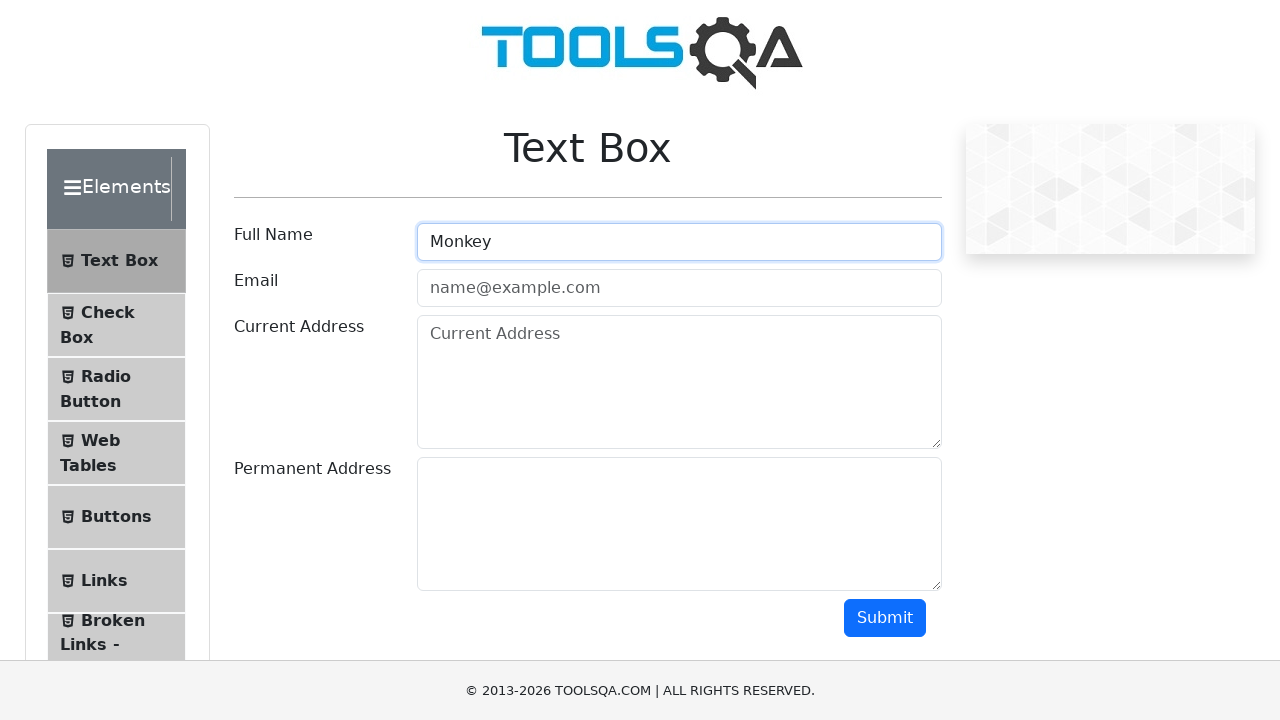

Filled Email field with 'monkey@gmail.com' on input[type='email']
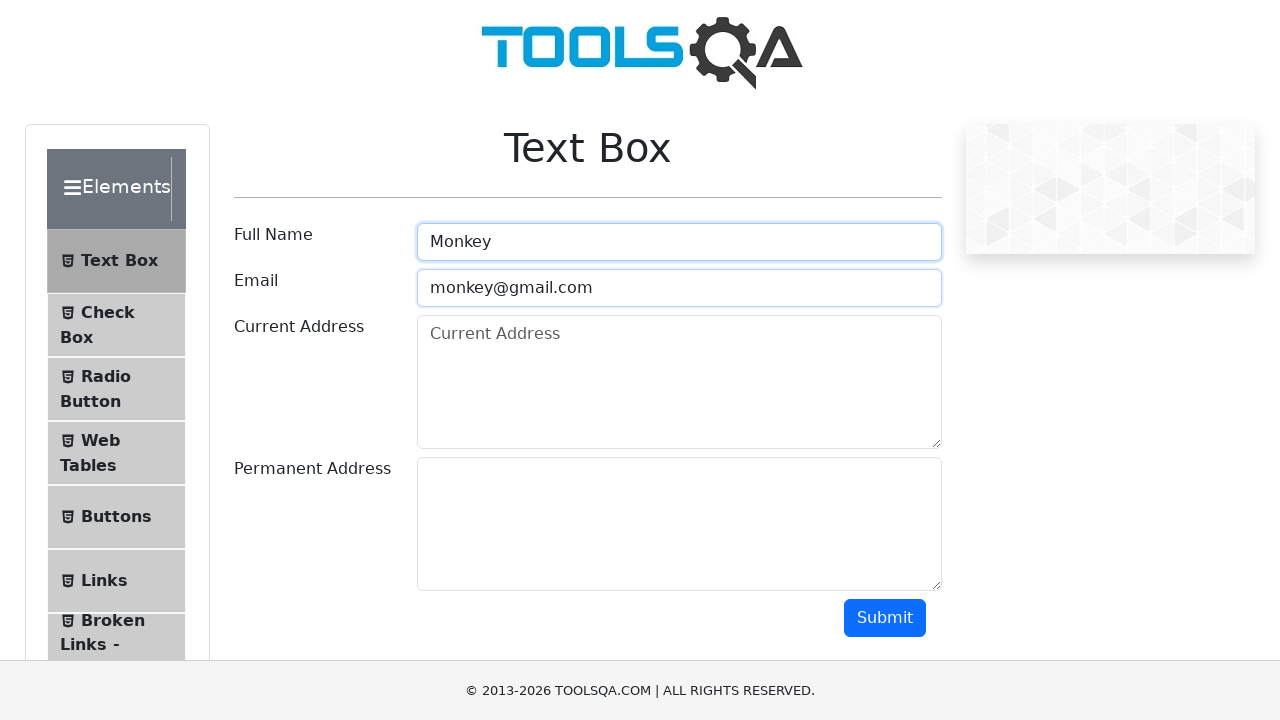

Filled Current Address field with 'monkey street 5' on textarea#currentAddress
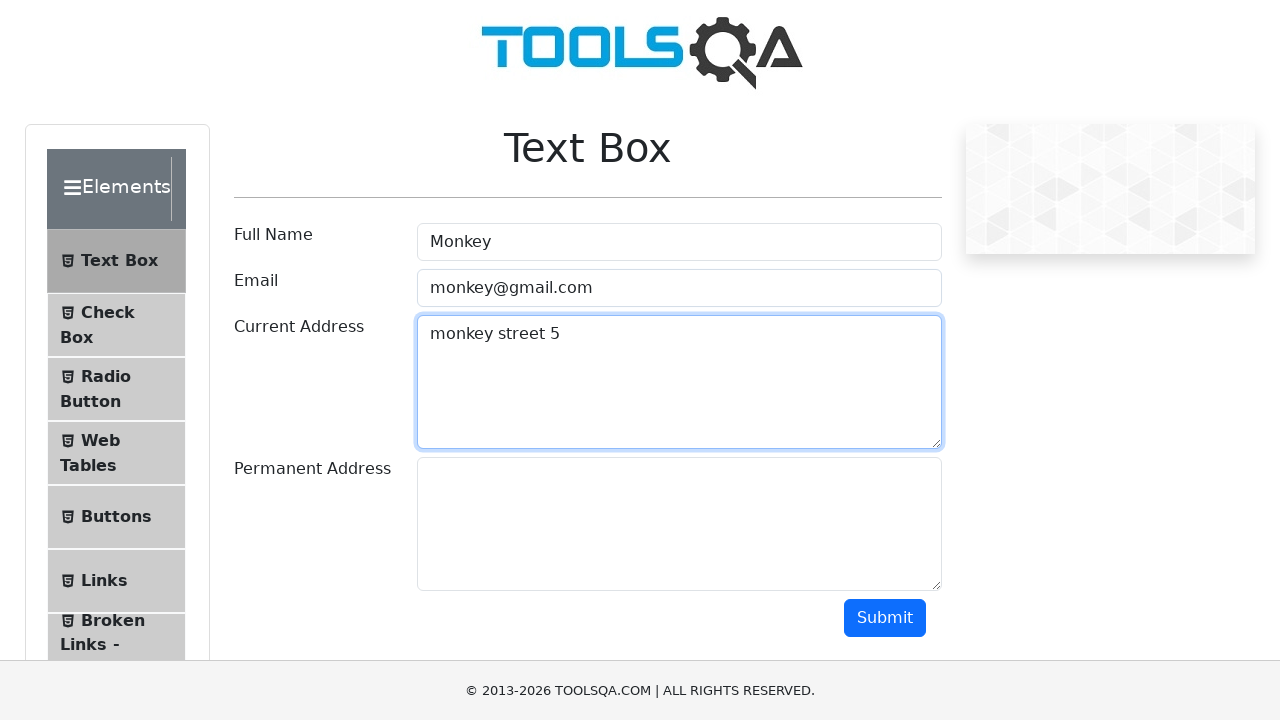

Filled Permanent Address field with 'monkey avenue 6' on textarea#permanentAddress
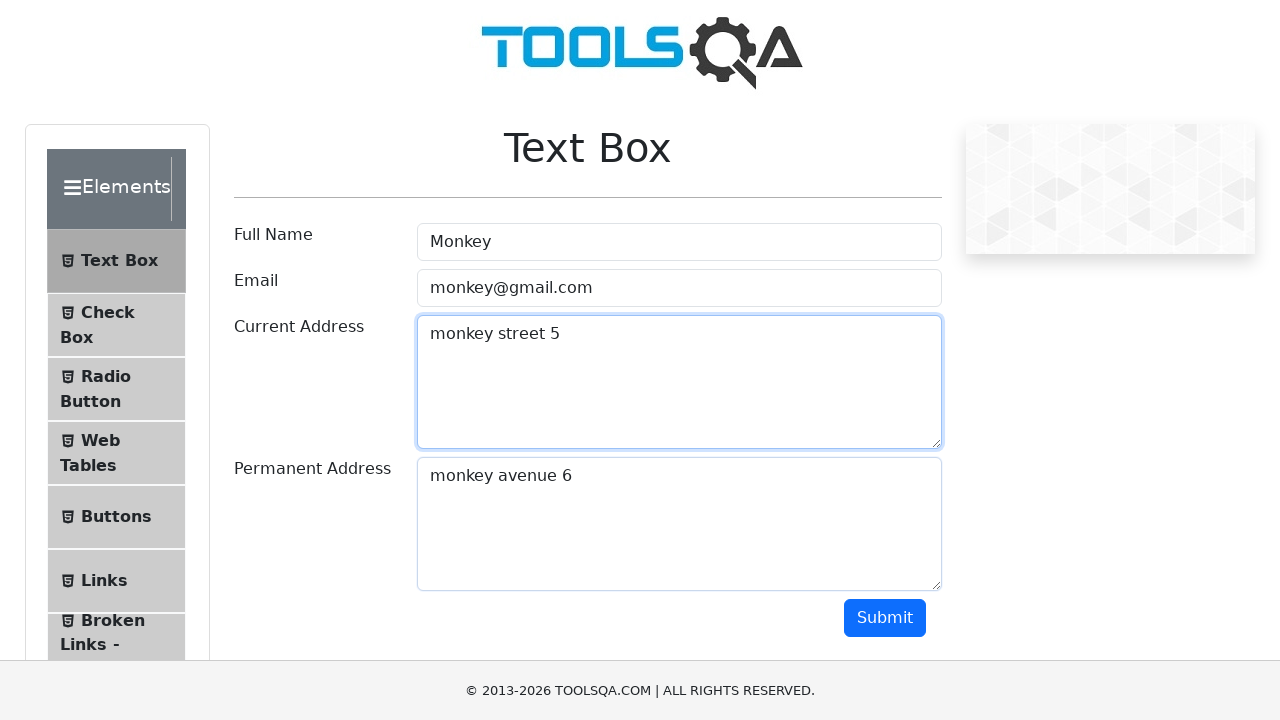

Clicked Submit button to submit the form at (885, 618) on button:text('Submit')
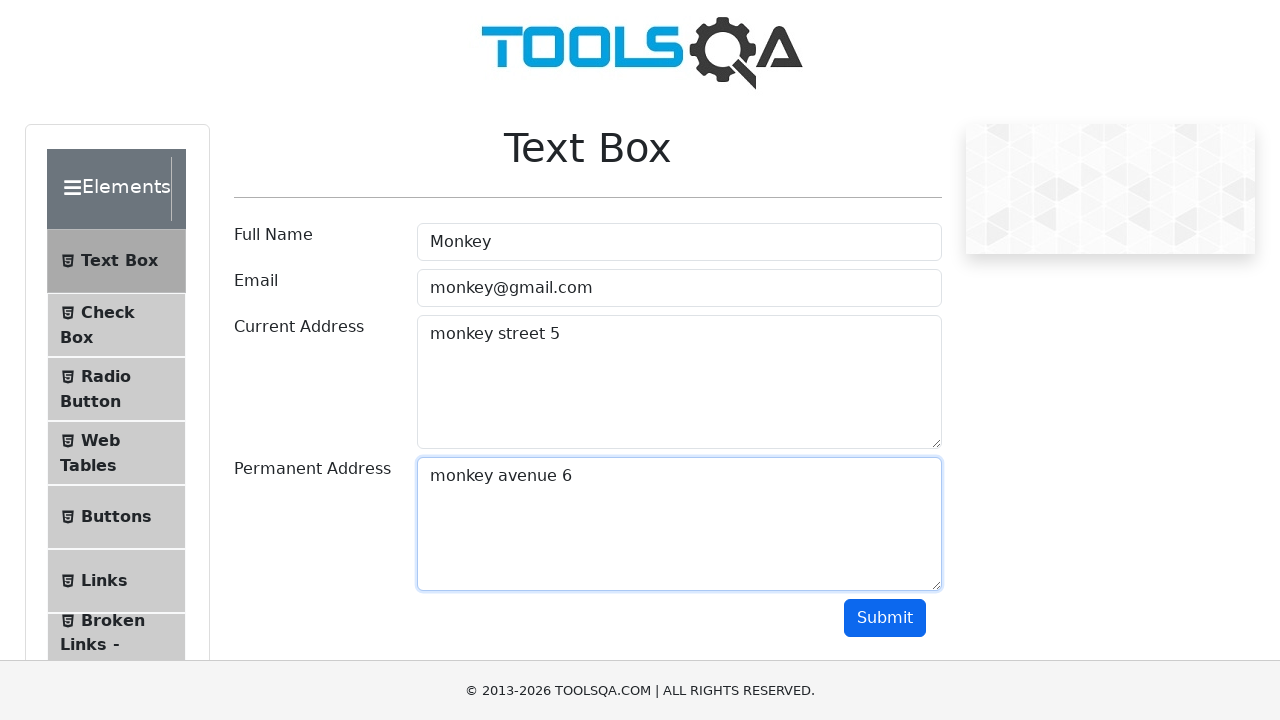

Form submission output appeared
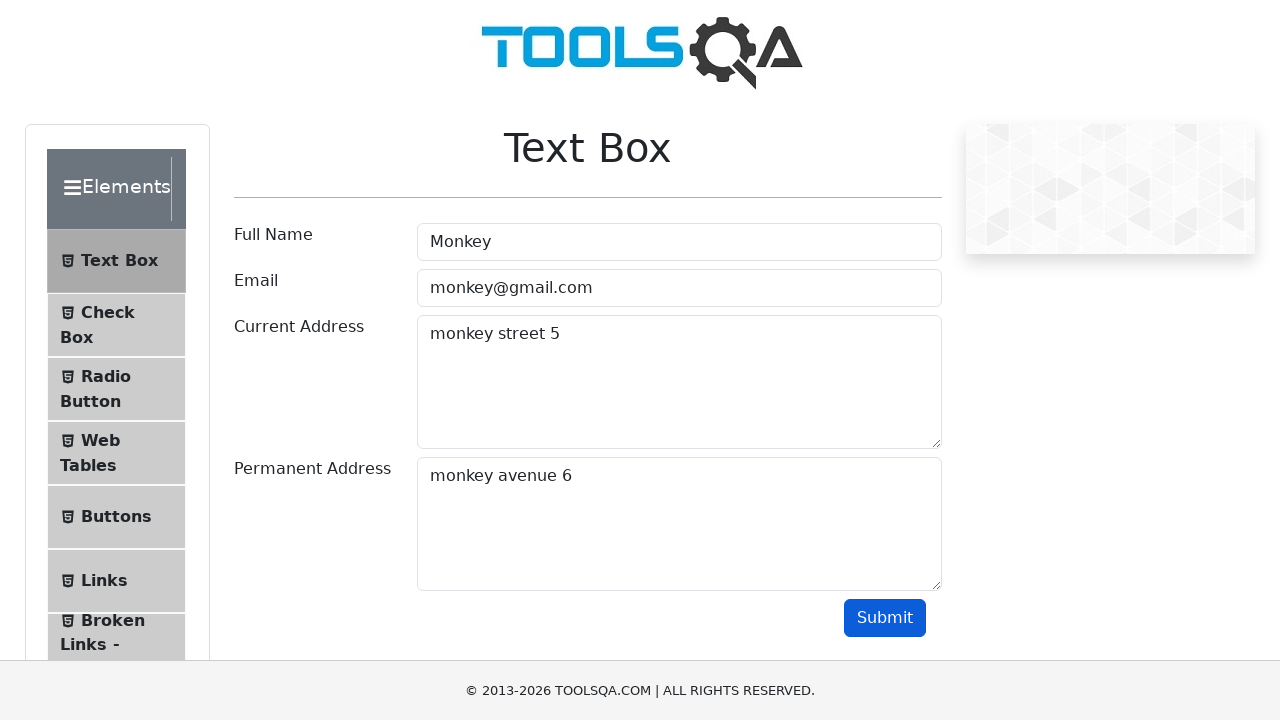

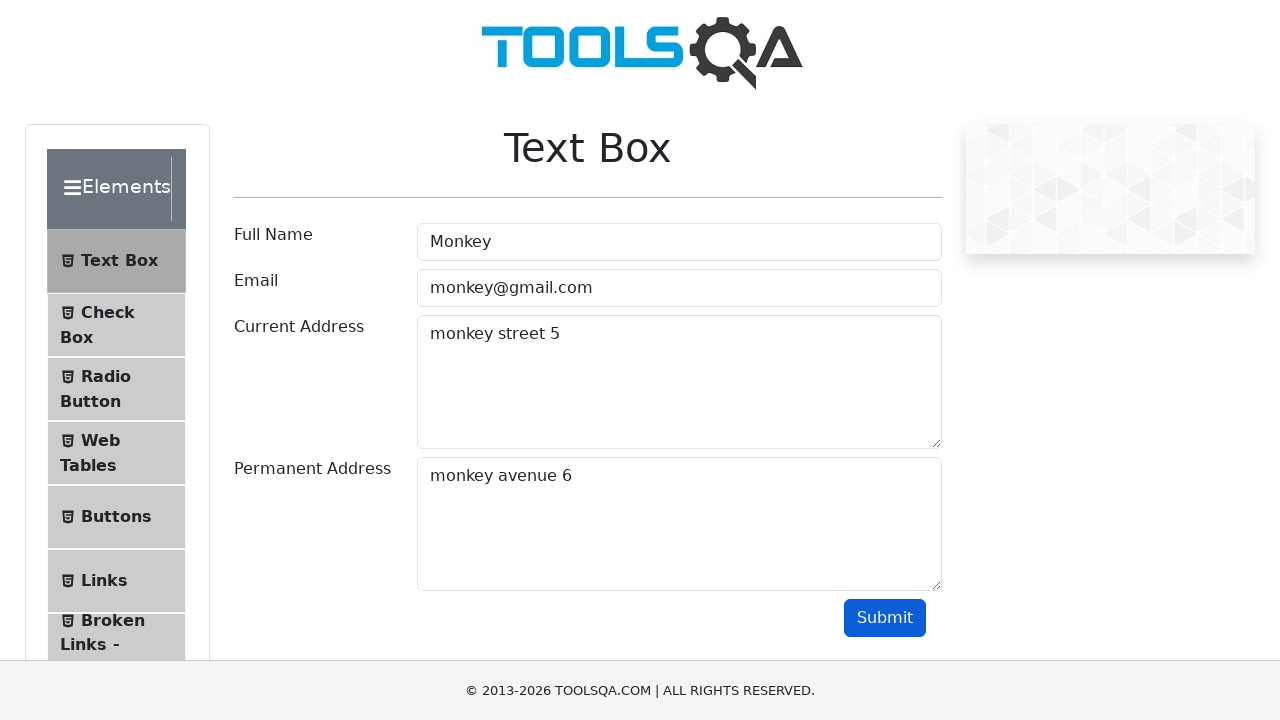